Tests window handle functionality by clicking a link that opens a new window, switching to that window, and verifying the new window's title is "New Window"

Starting URL: https://the-internet.herokuapp.com/windows

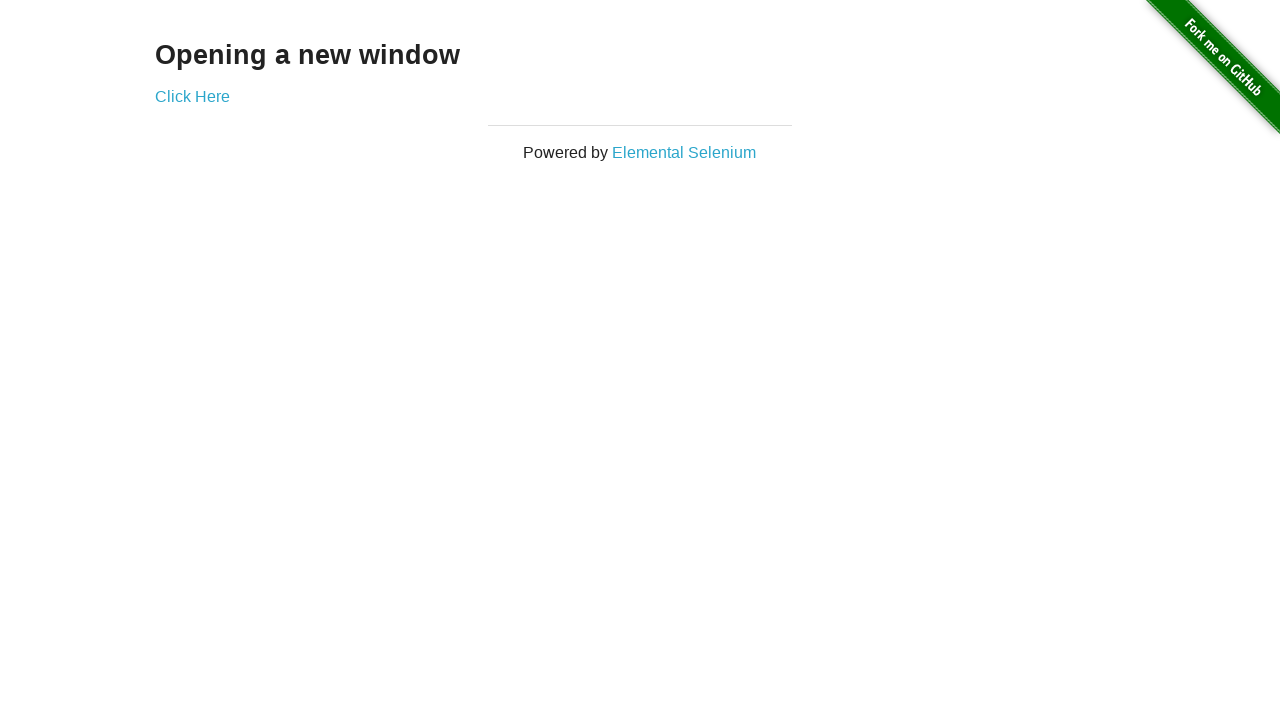

Clicked 'Click Here' link to open new window at (192, 96) on text=Click Here
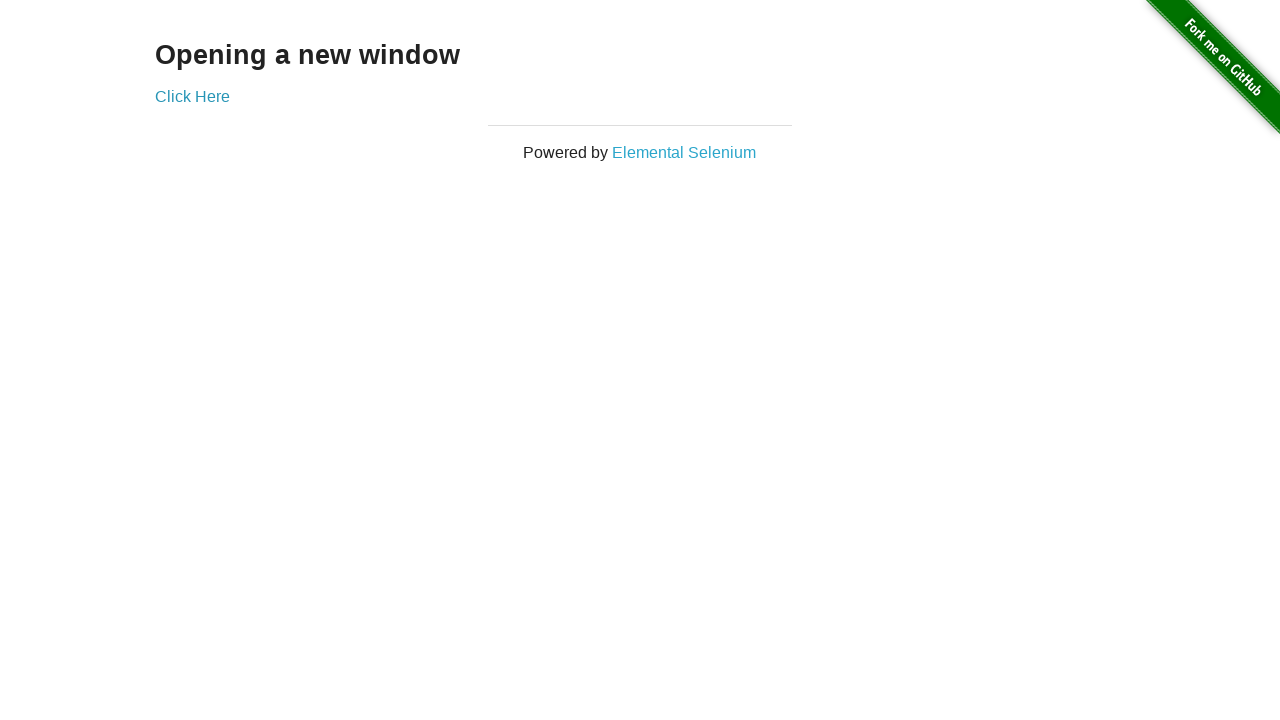

Captured reference to newly opened window
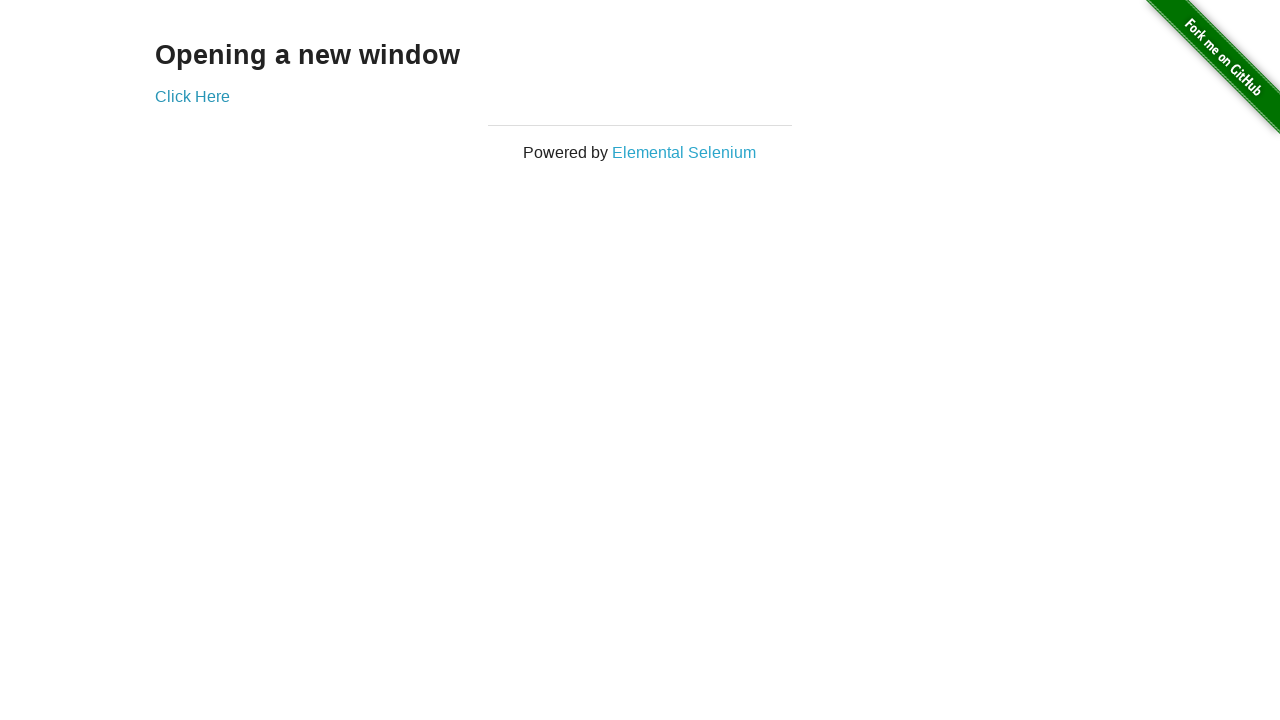

New window finished loading
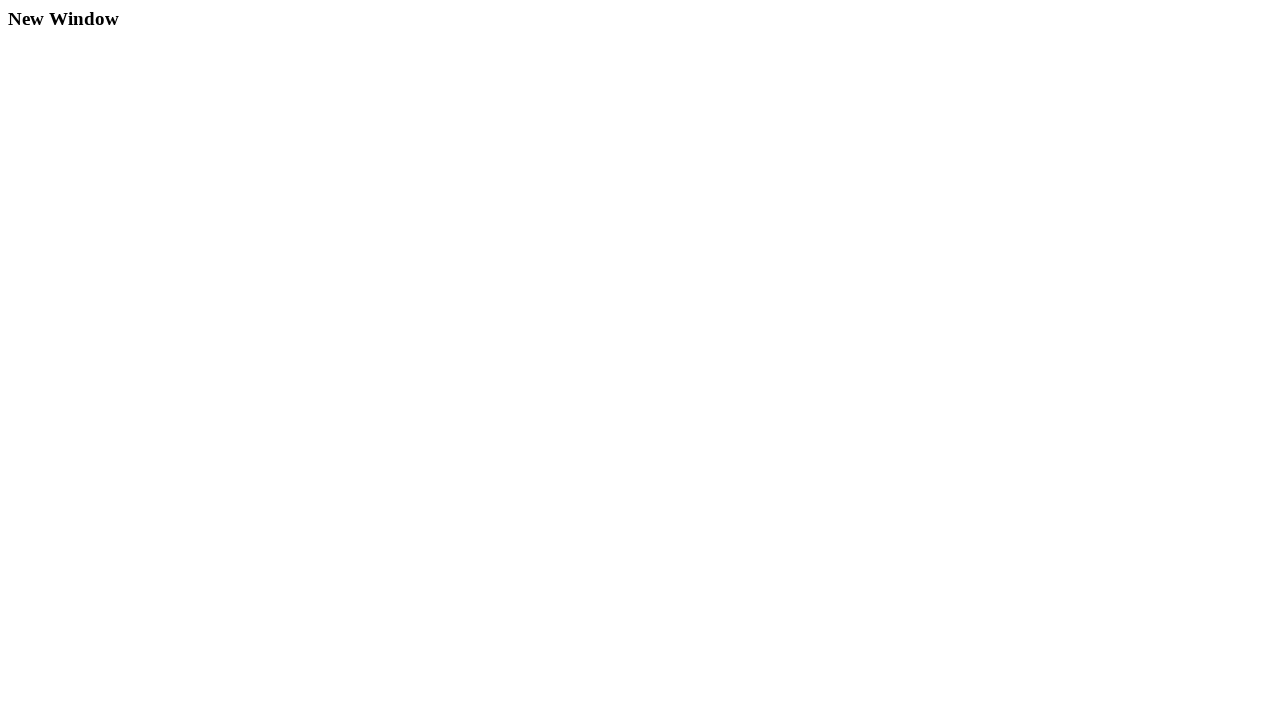

Retrieved new window title: 'New Window'
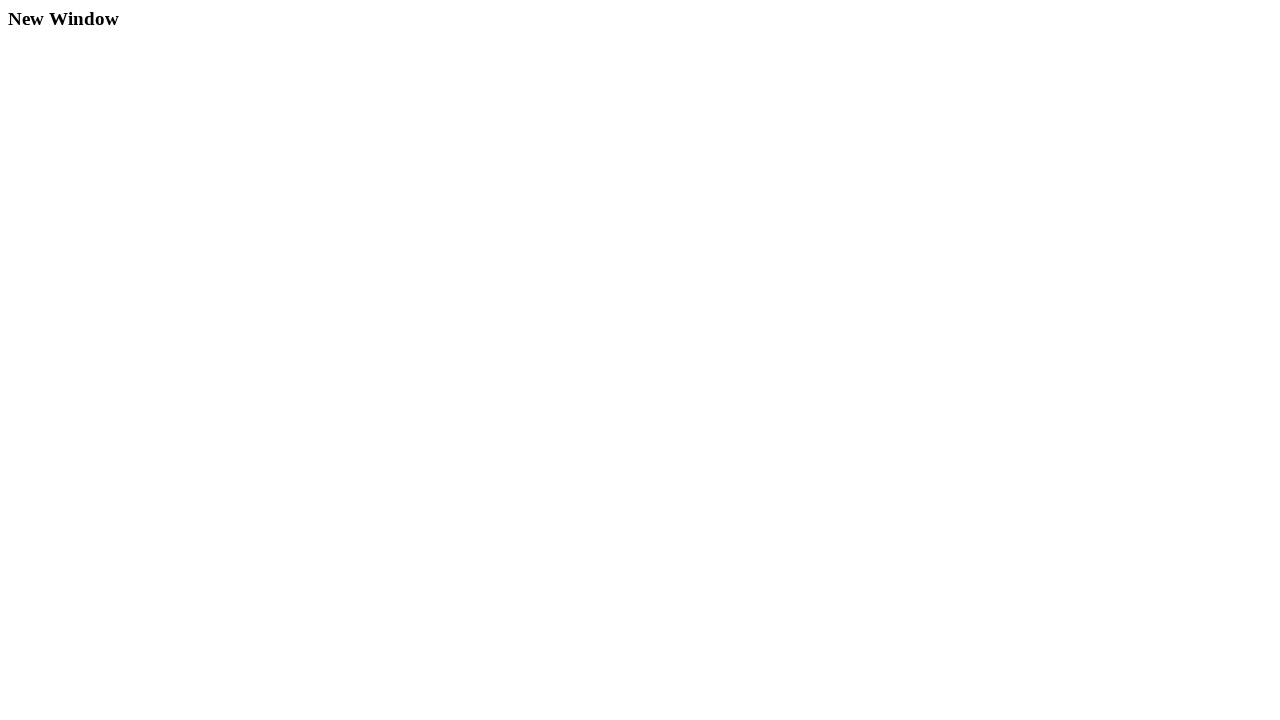

Verified new window title is 'New Window'
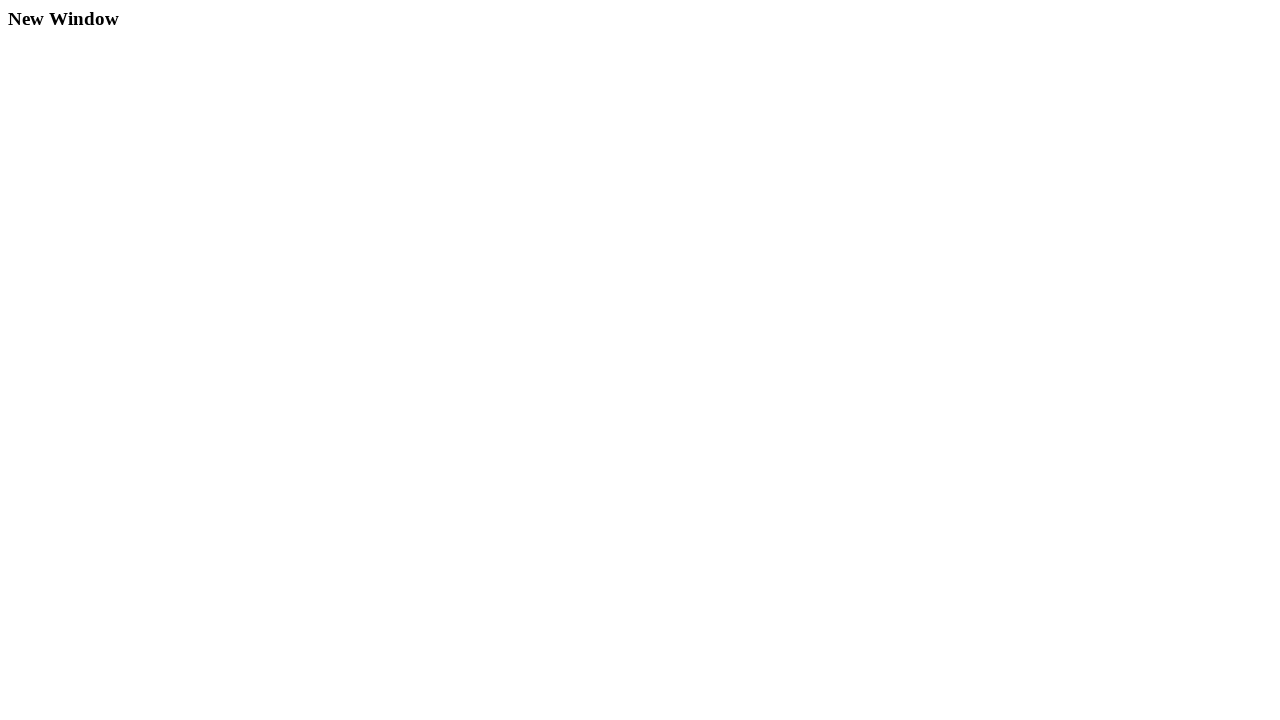

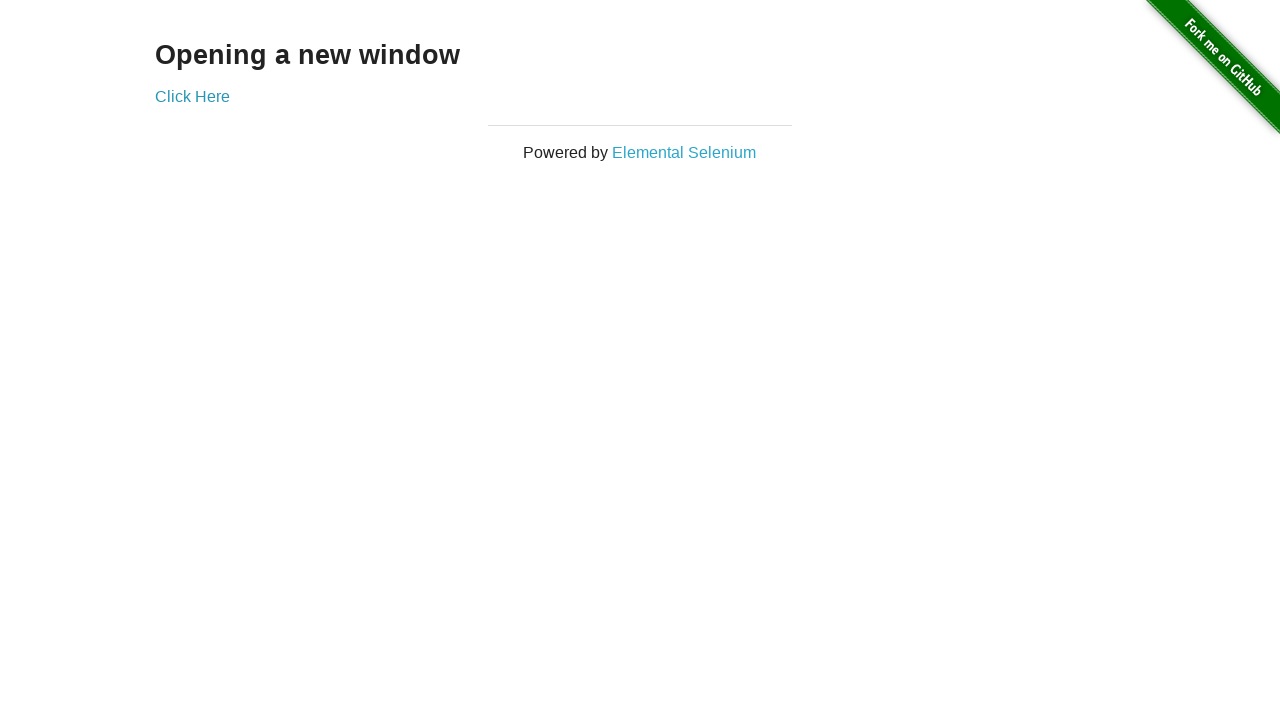